Tests browser multi-window functionality by opening the nopCommerce demo site, then opening a new browser window and navigating to the OrangeHRM website.

Starting URL: https://demo.nopcommerce.com/

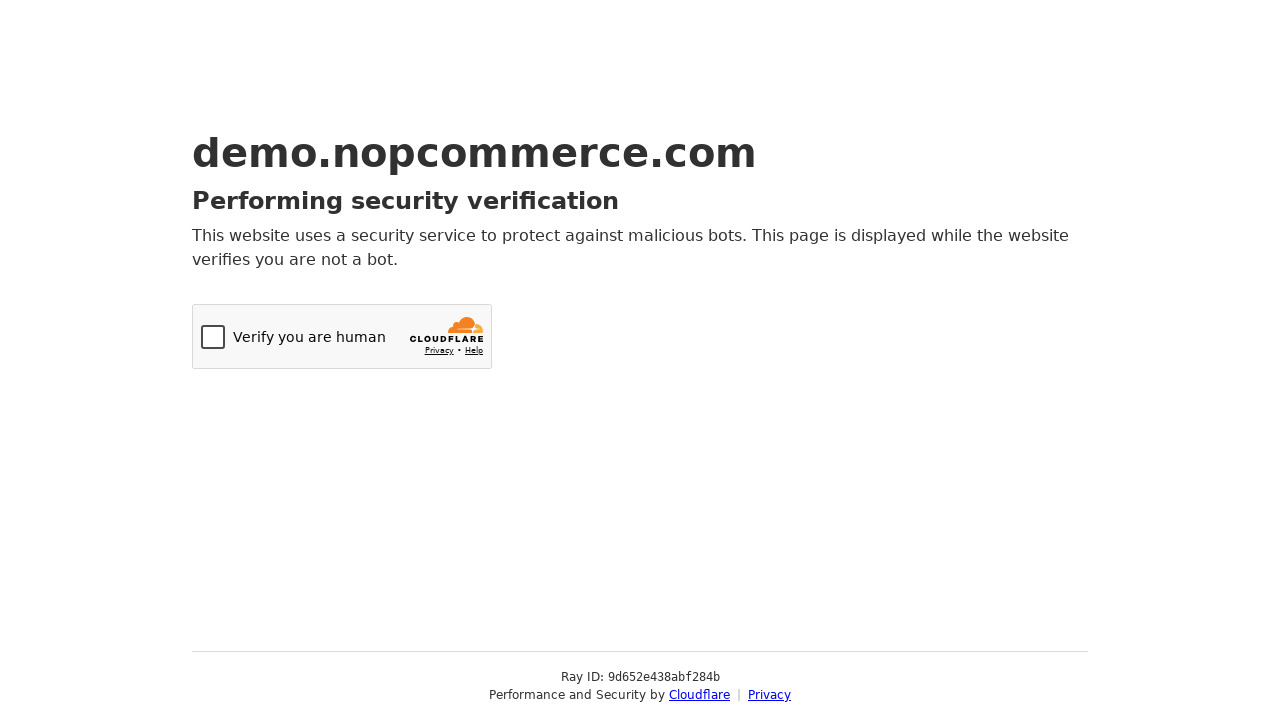

Opened a new browser window/page
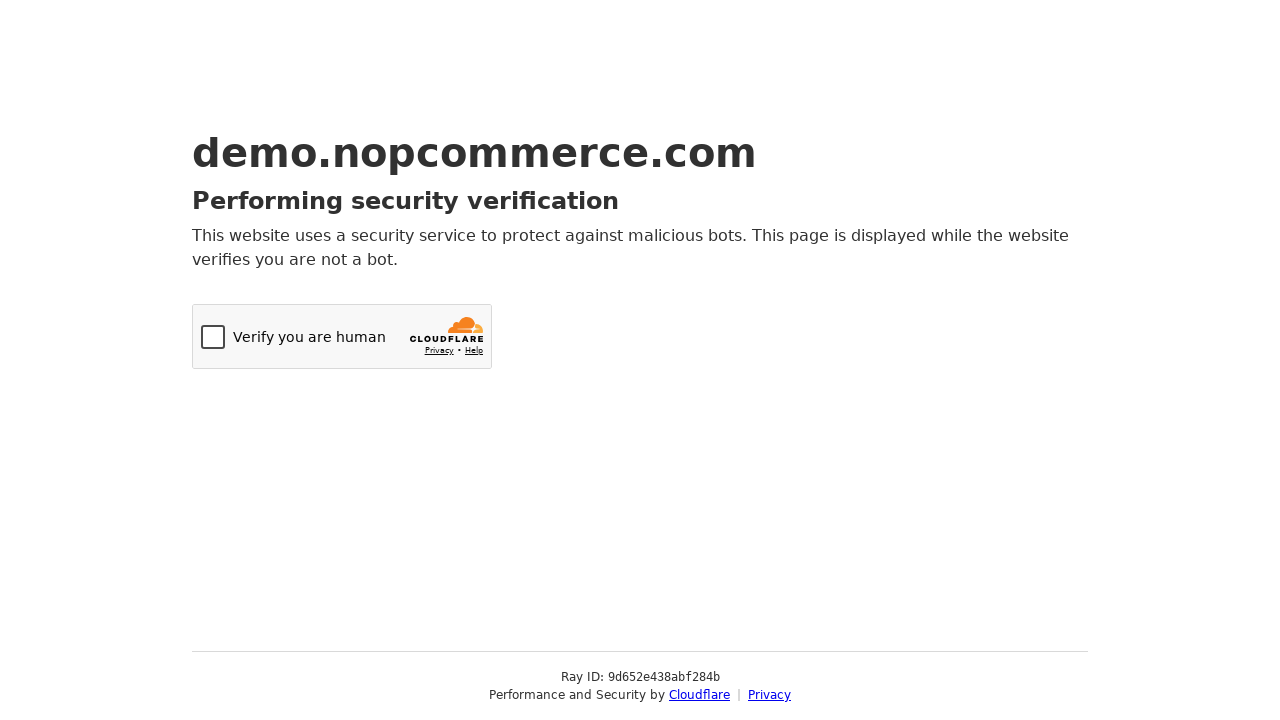

Navigated to OrangeHRM website in new window
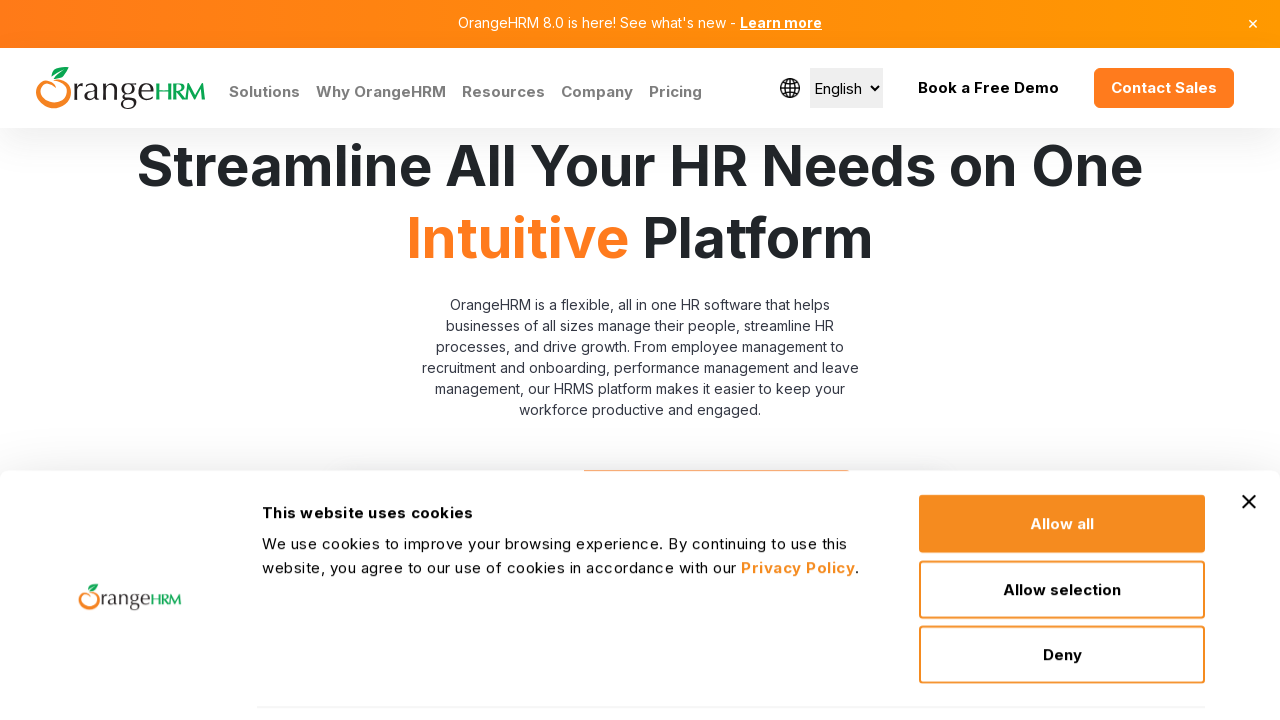

OrangeHRM page loaded (domcontentloaded)
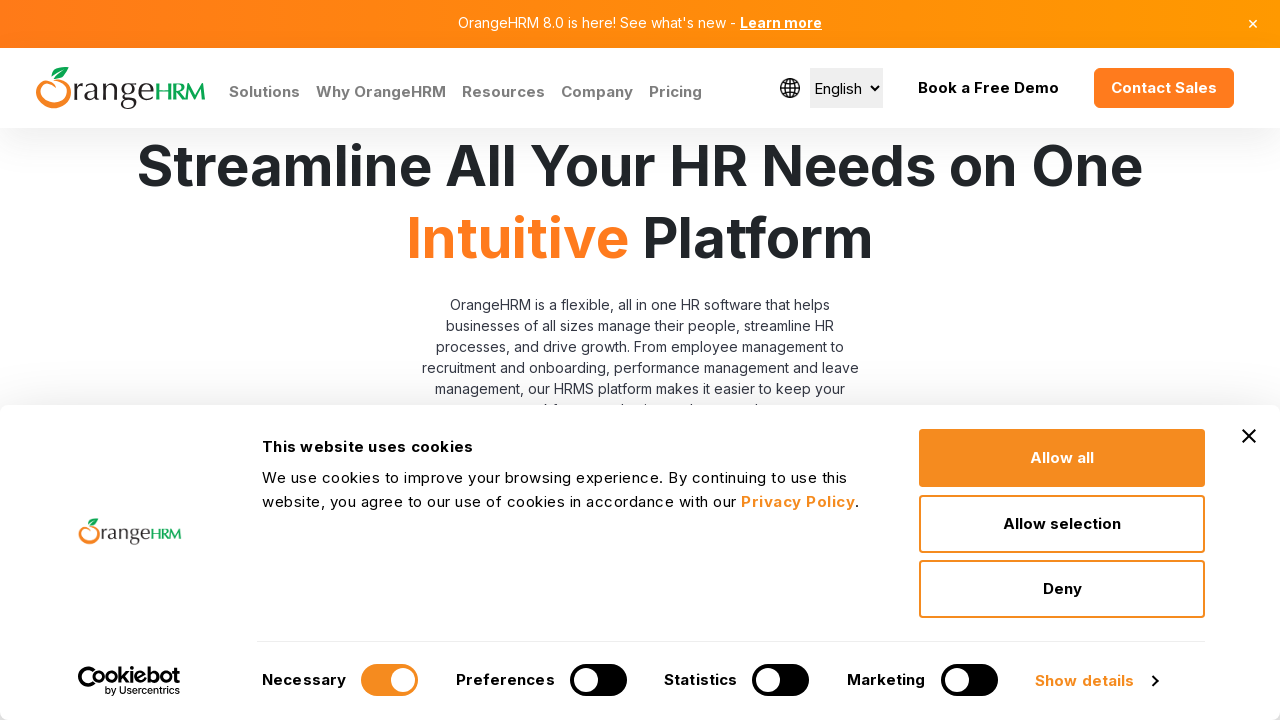

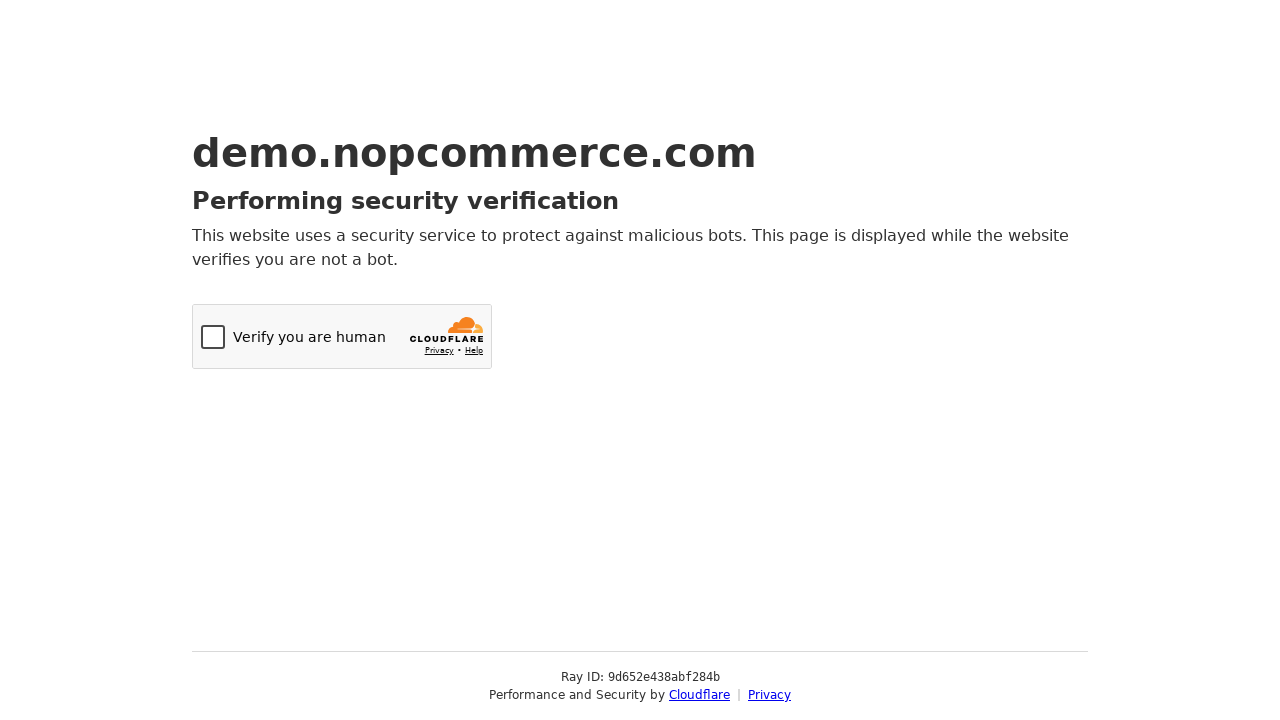